Tests a dream diary application by clicking a button that opens a new window, switching to that window, and verifying the dream entries table has the expected structure with columns for Dream Name, Days Ago, and Dream Type.

Starting URL: https://arjitnigam.github.io/myDreams/

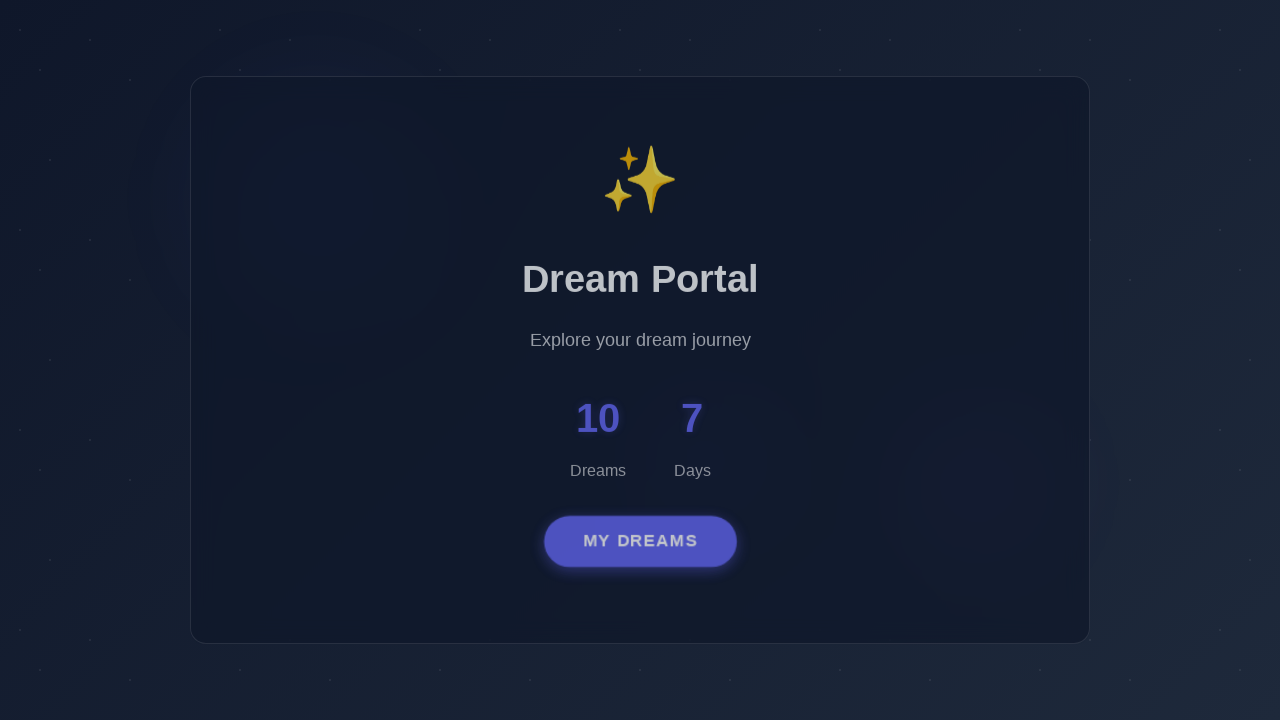

Clicked the 'My Dream' button at (640, 537) on button#dreamButton
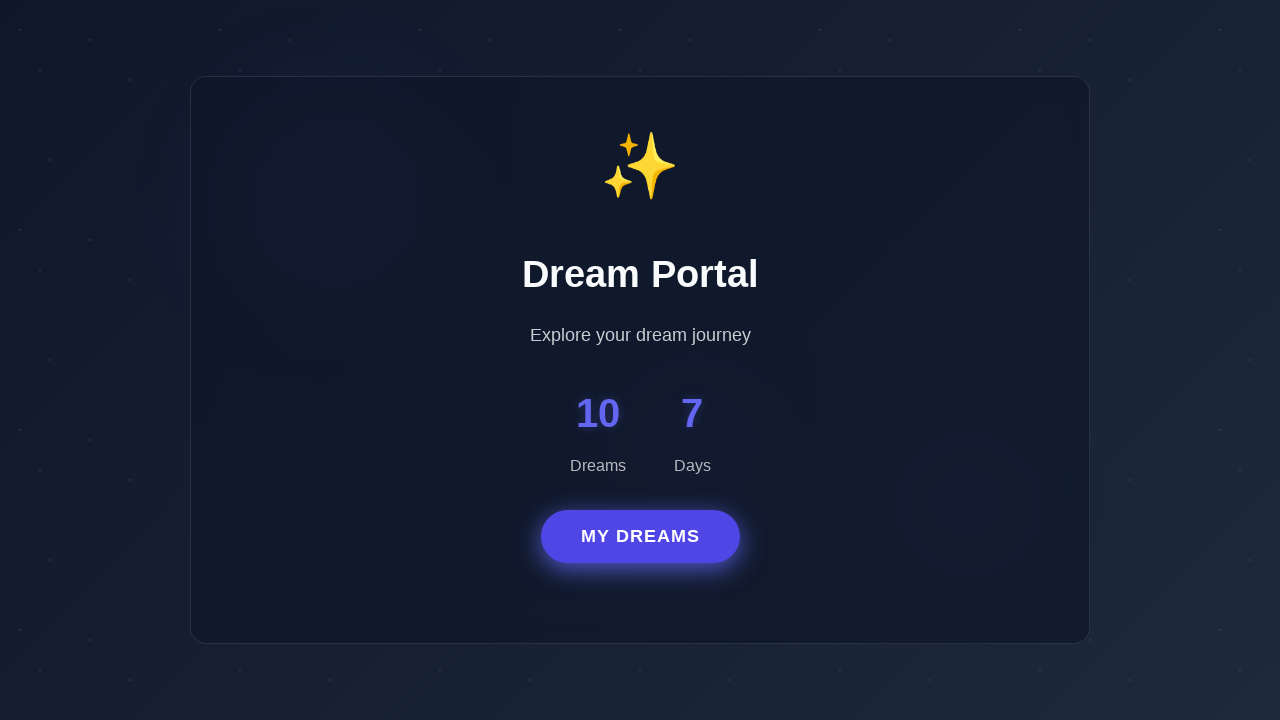

Clicked the 'My Dream' button to open new window at (640, 537) on button#dreamButton
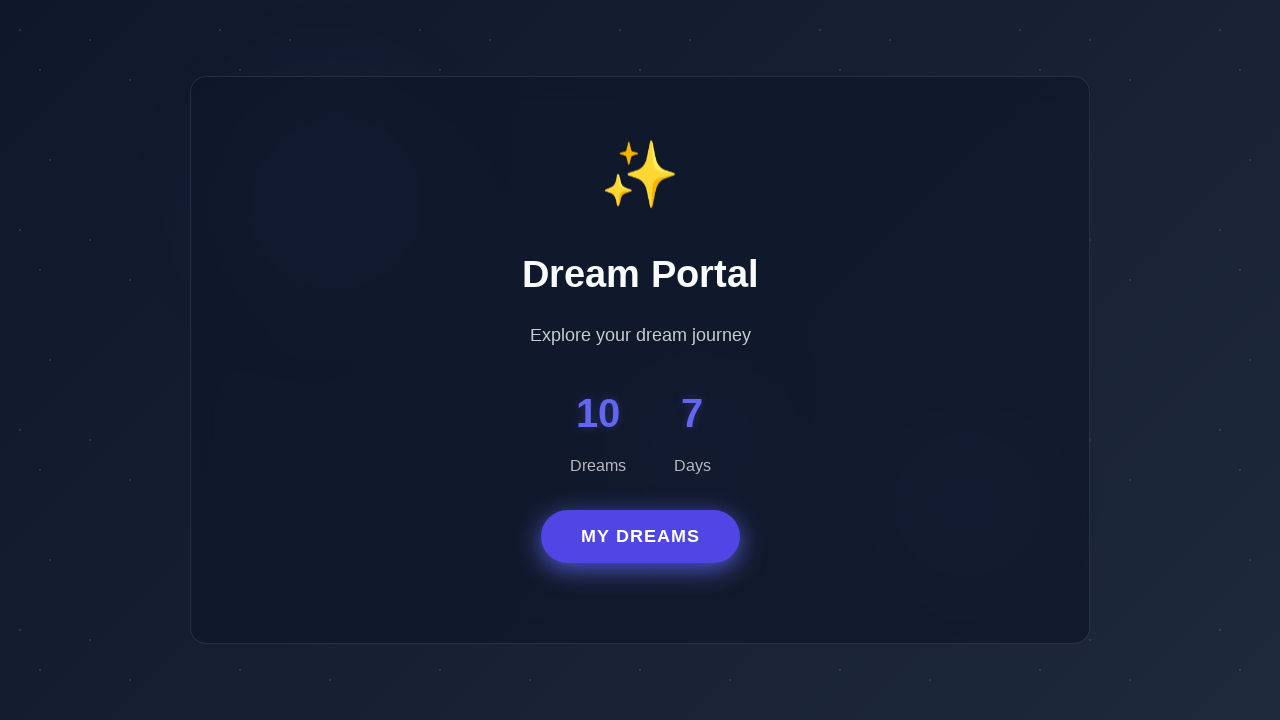

Captured new page/window reference
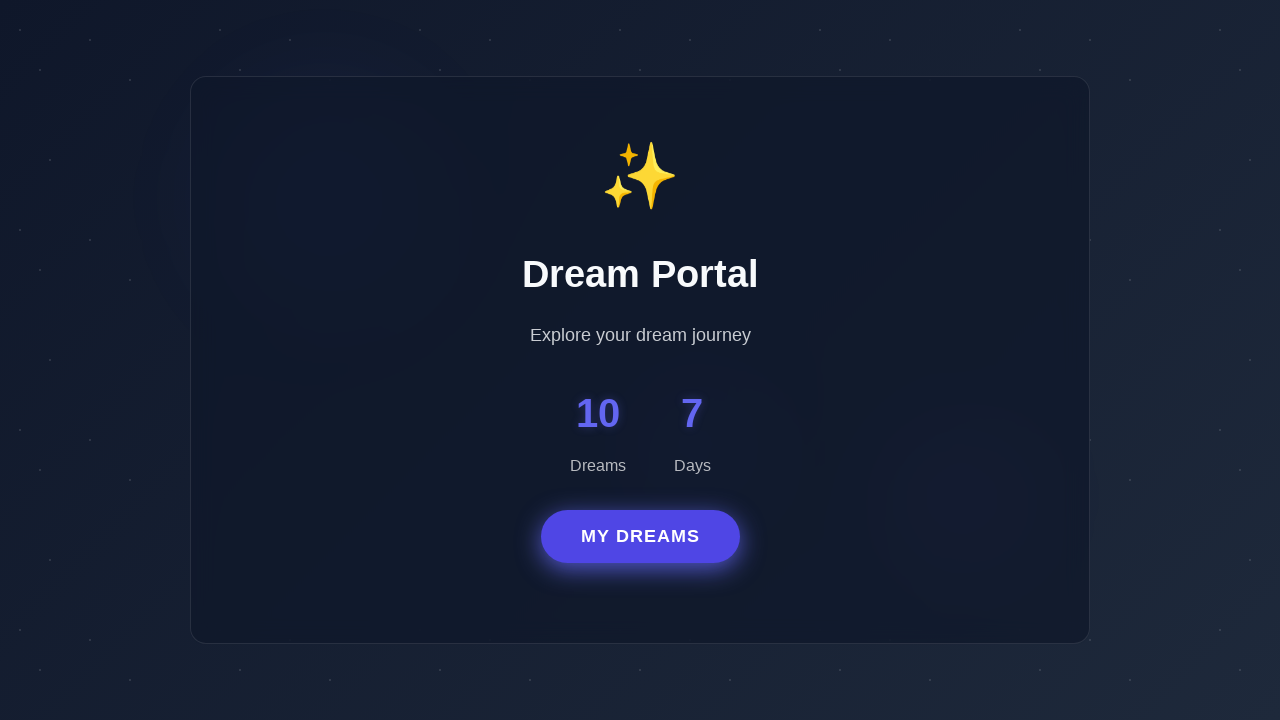

New page loaded completely
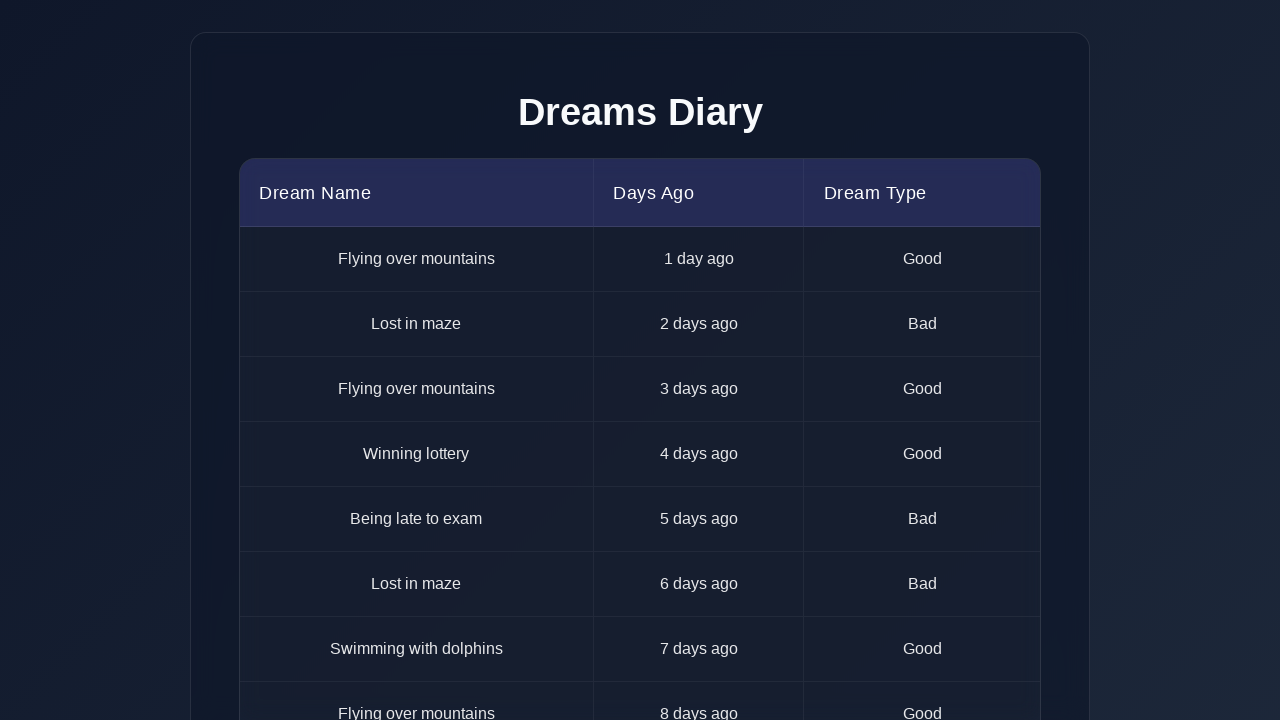

Dream diary table loaded
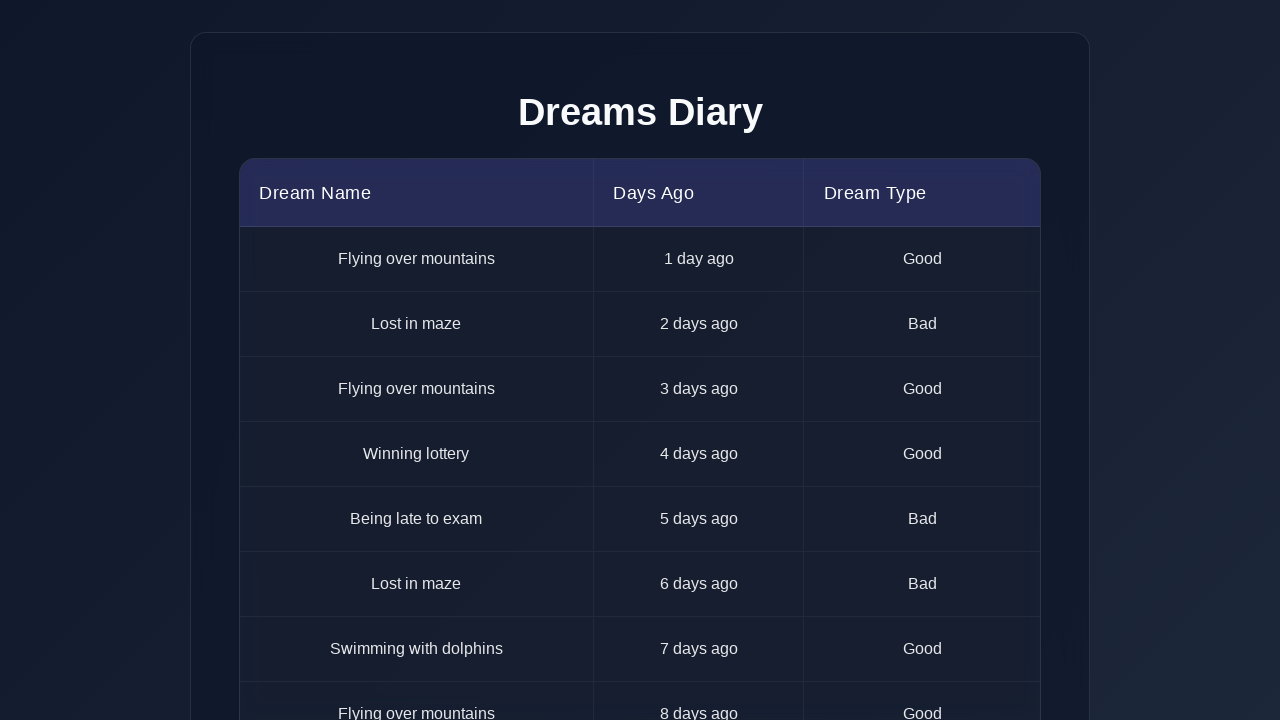

Verified dream diary table has body rows
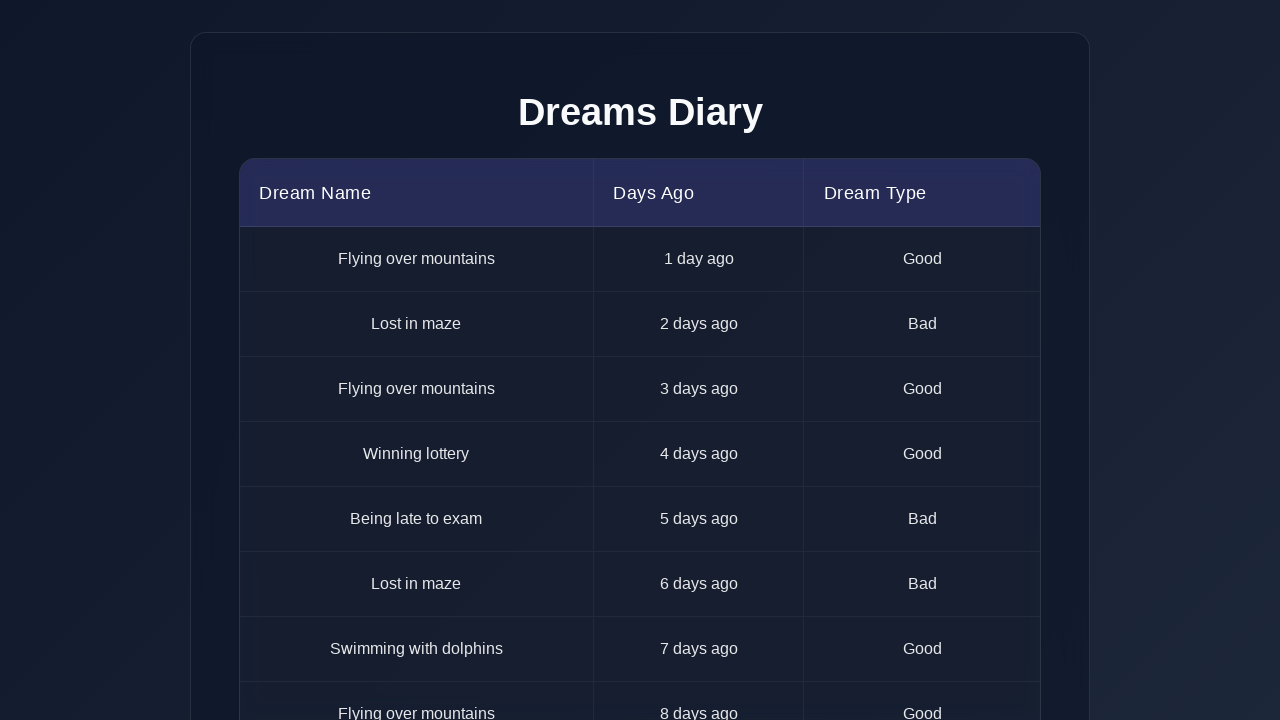

Verified dream diary table has header columns (Dream Name, Days Ago, Dream Type)
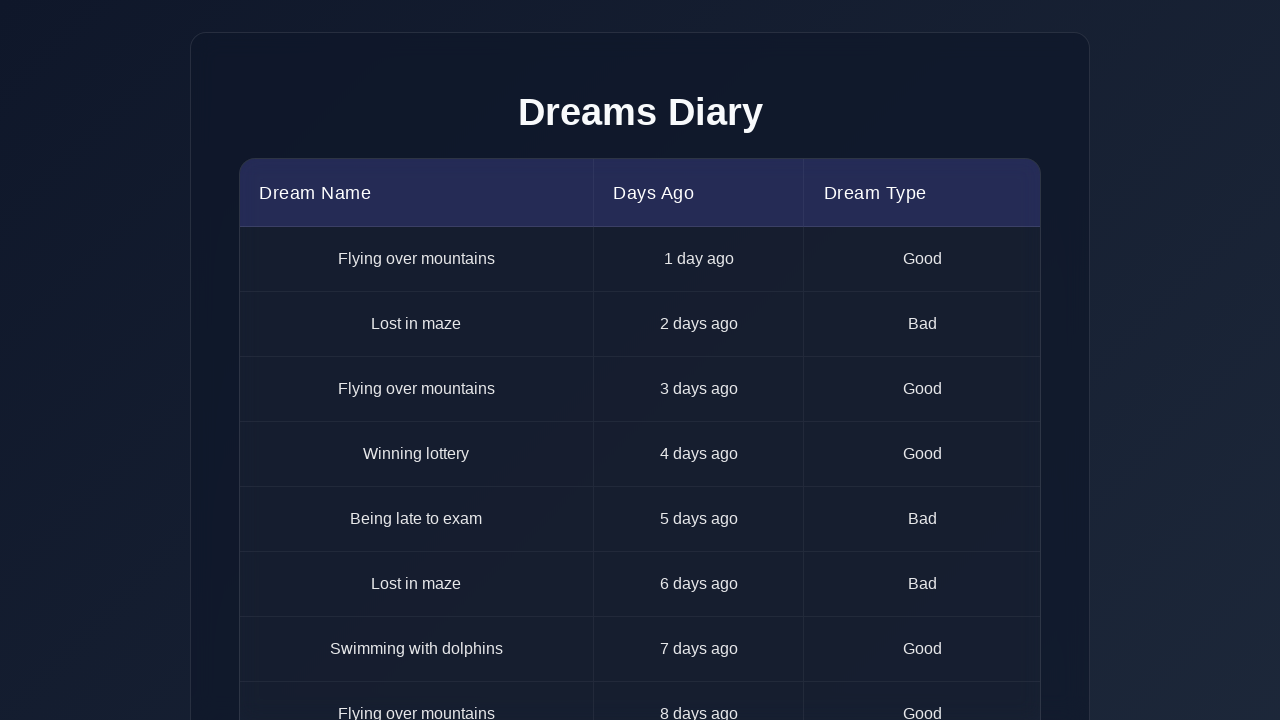

Verified dream type column exists with entries
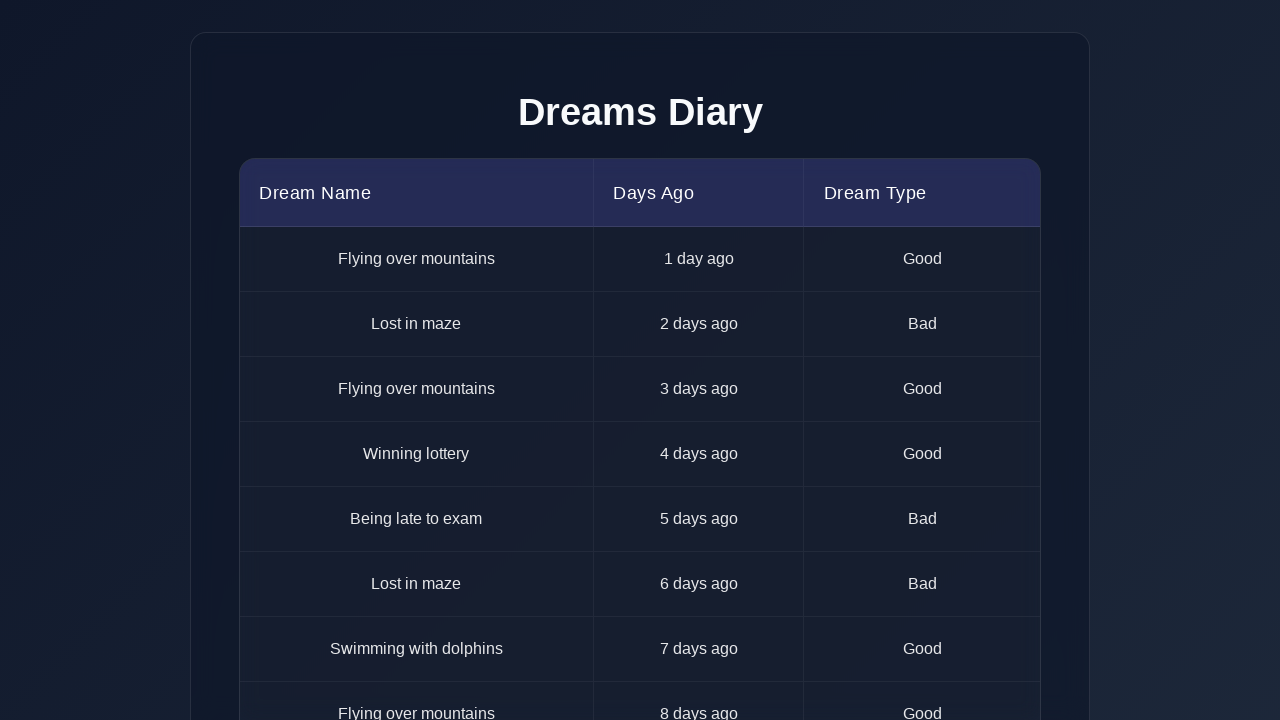

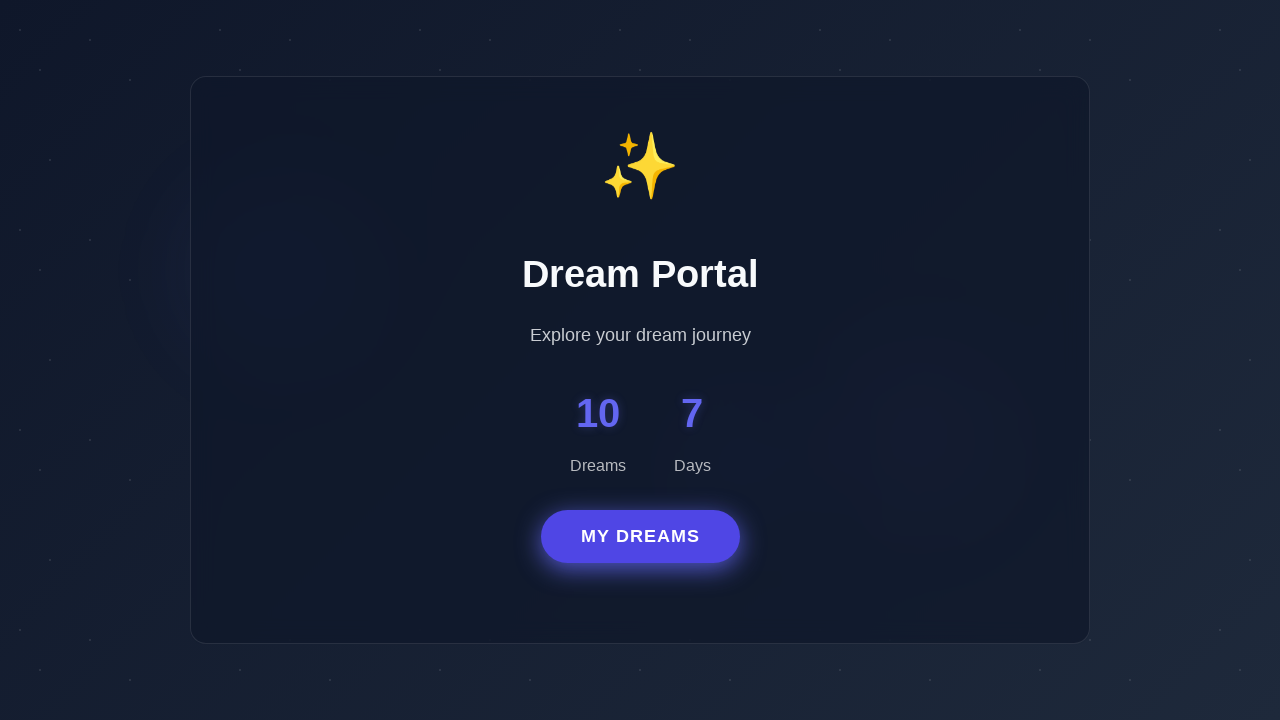